Tests drag and drop functionality on jQuery UI demo page by dragging an element from source to target within an iframe

Starting URL: https://jqueryui.com/droppable/

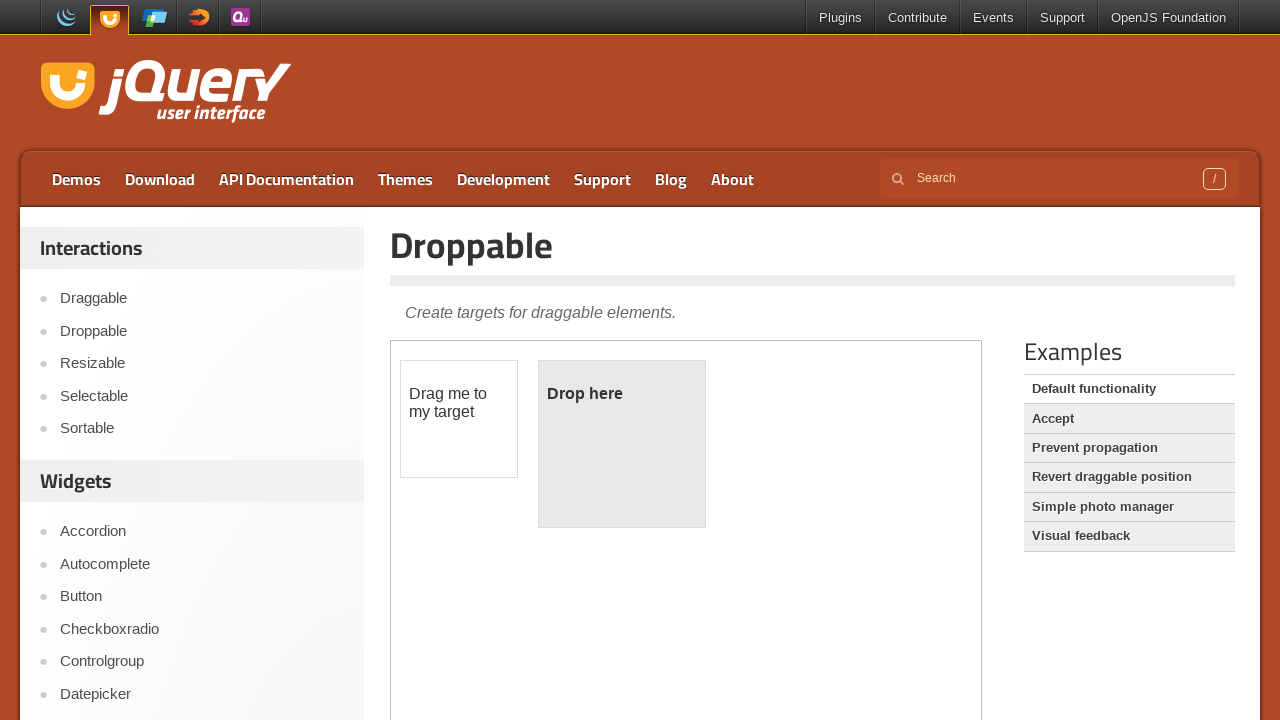

Navigated to jQuery UI droppable demo page
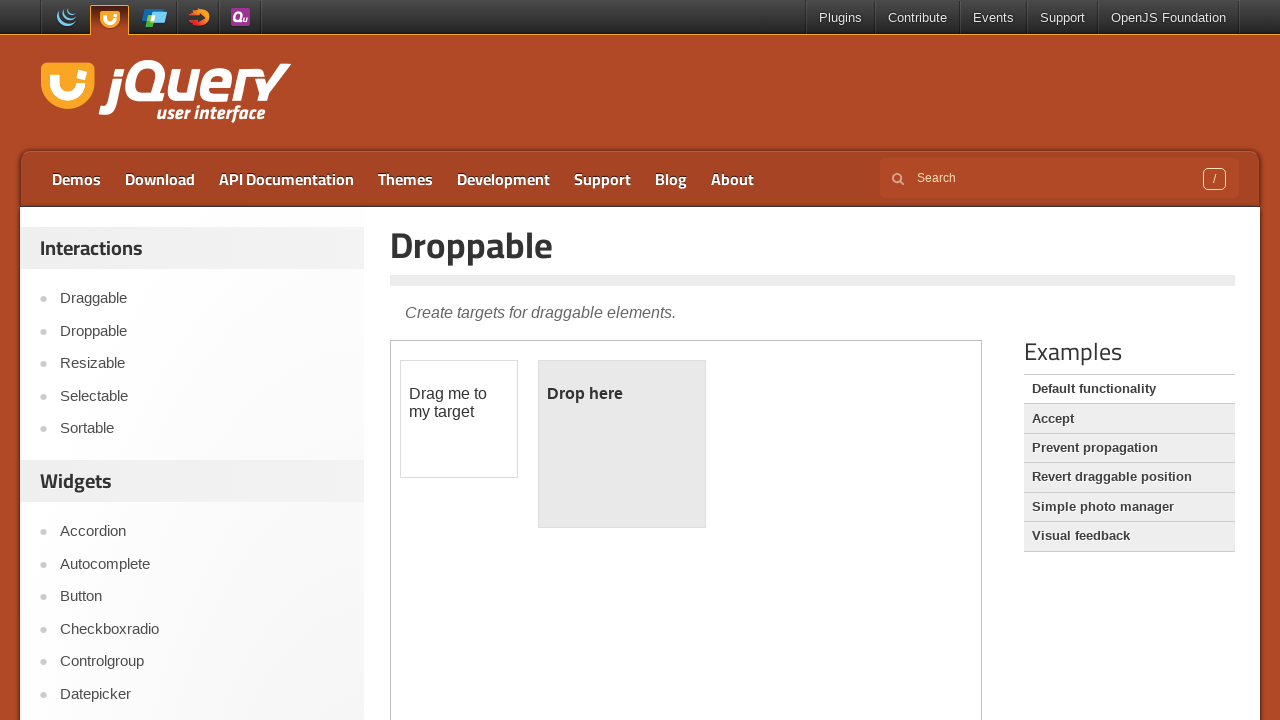

Located and selected the demo iframe
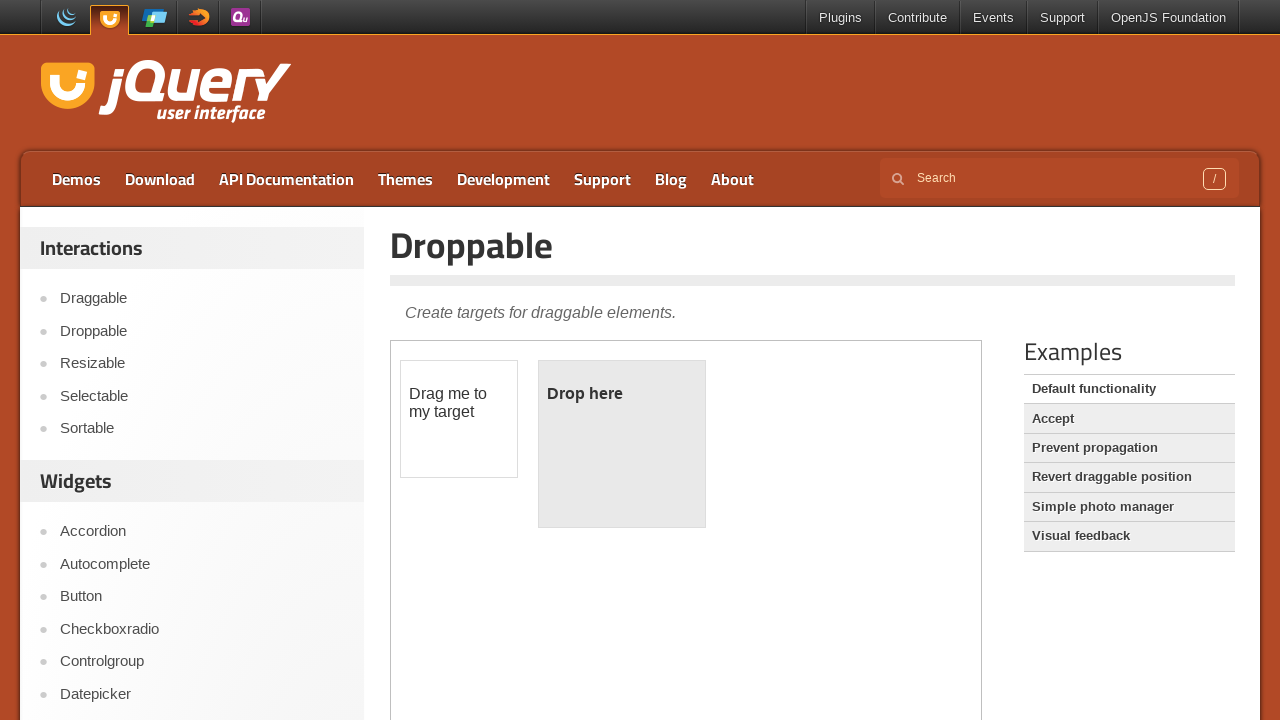

Located the draggable source element within iframe
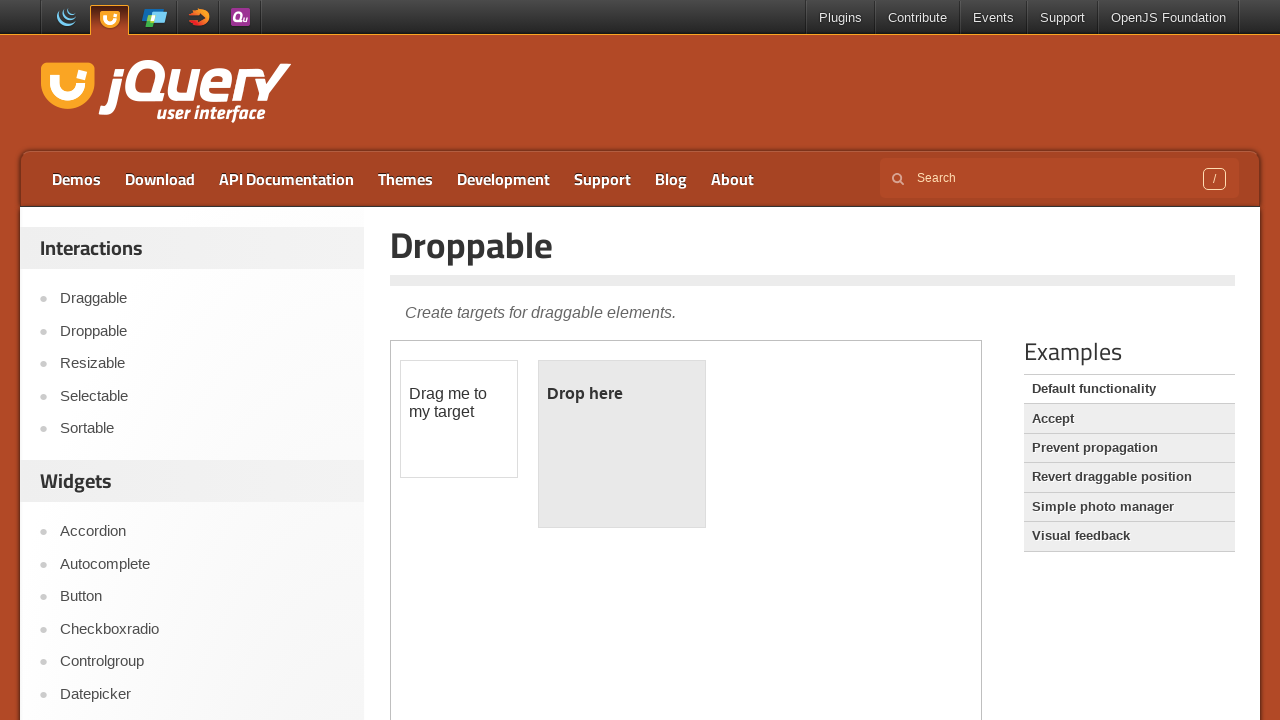

Located the droppable target element within iframe
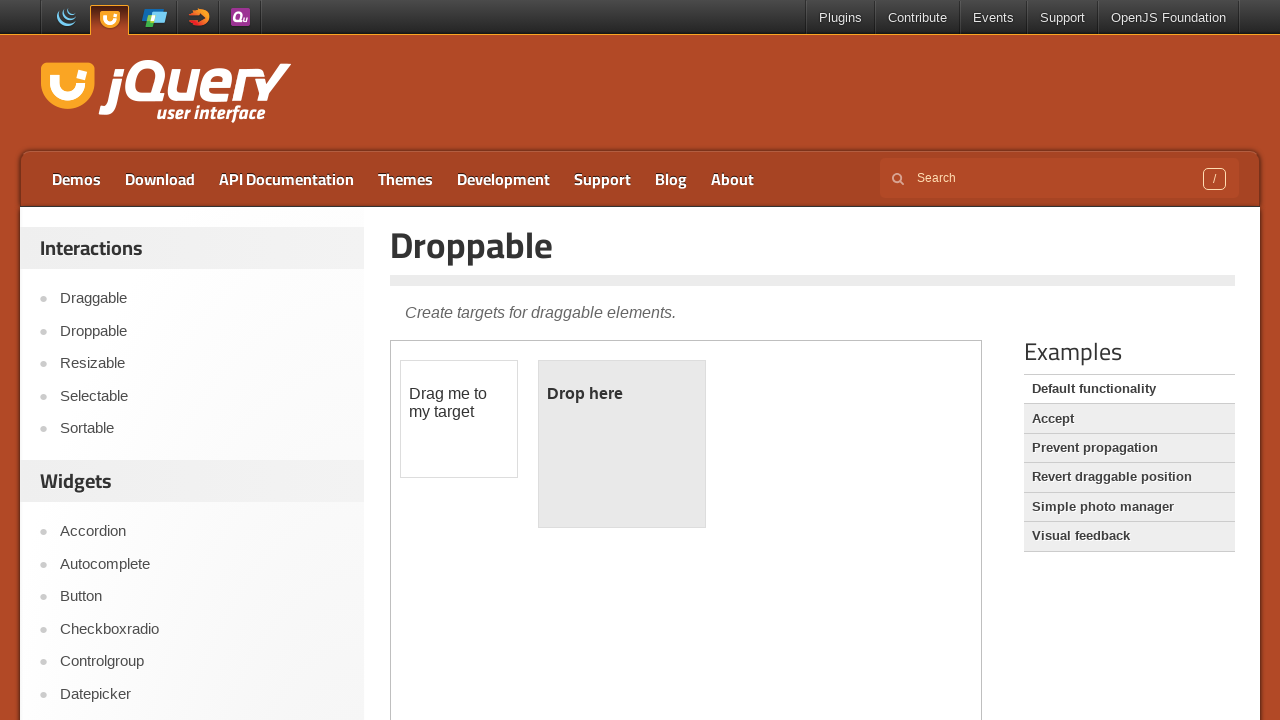

Dragged the source element to the target element at (622, 444)
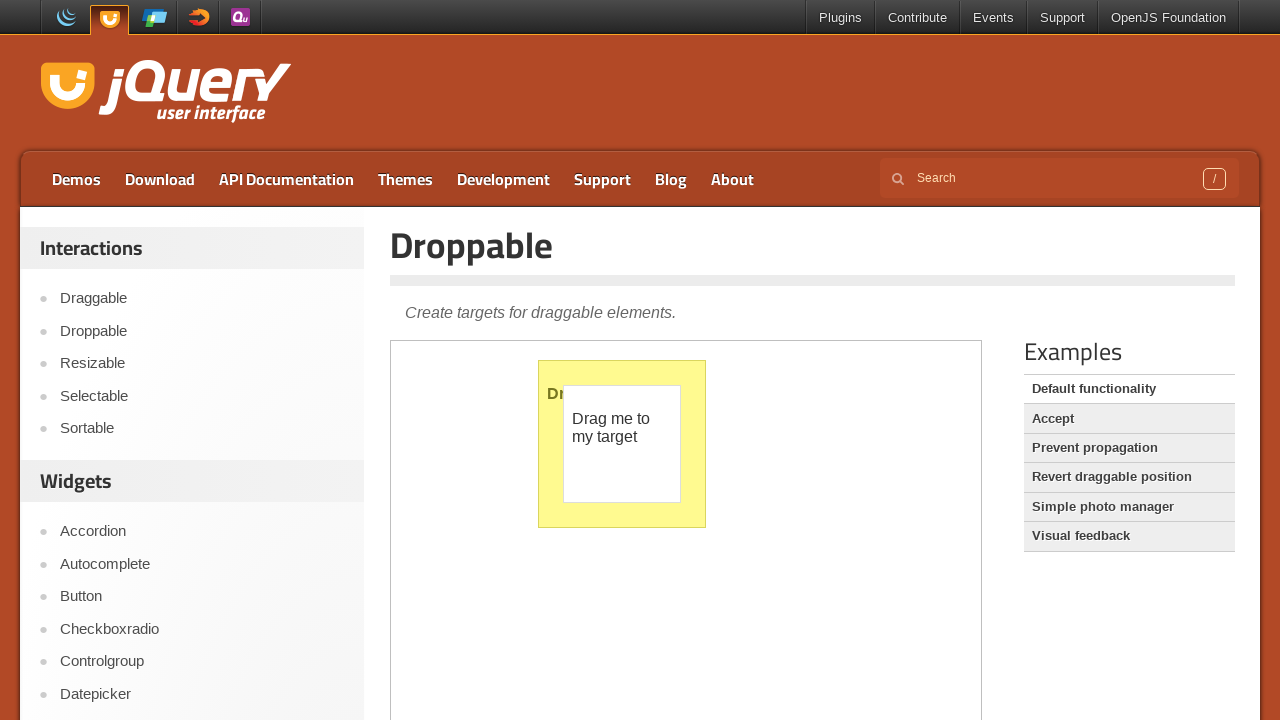

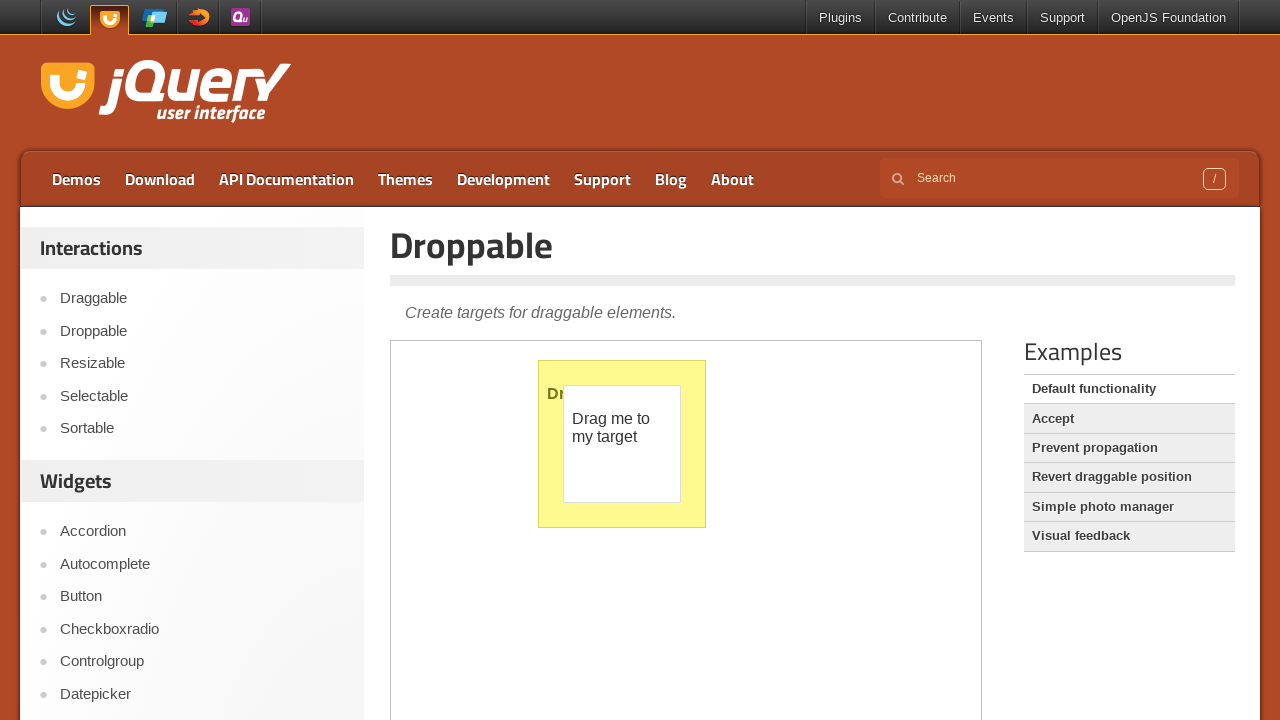